Tests hover tooltip functionality by moving mouse over an input field and verifying the tooltip text appears correctly.

Starting URL: https://automationfc.github.io/jquery-tooltip/

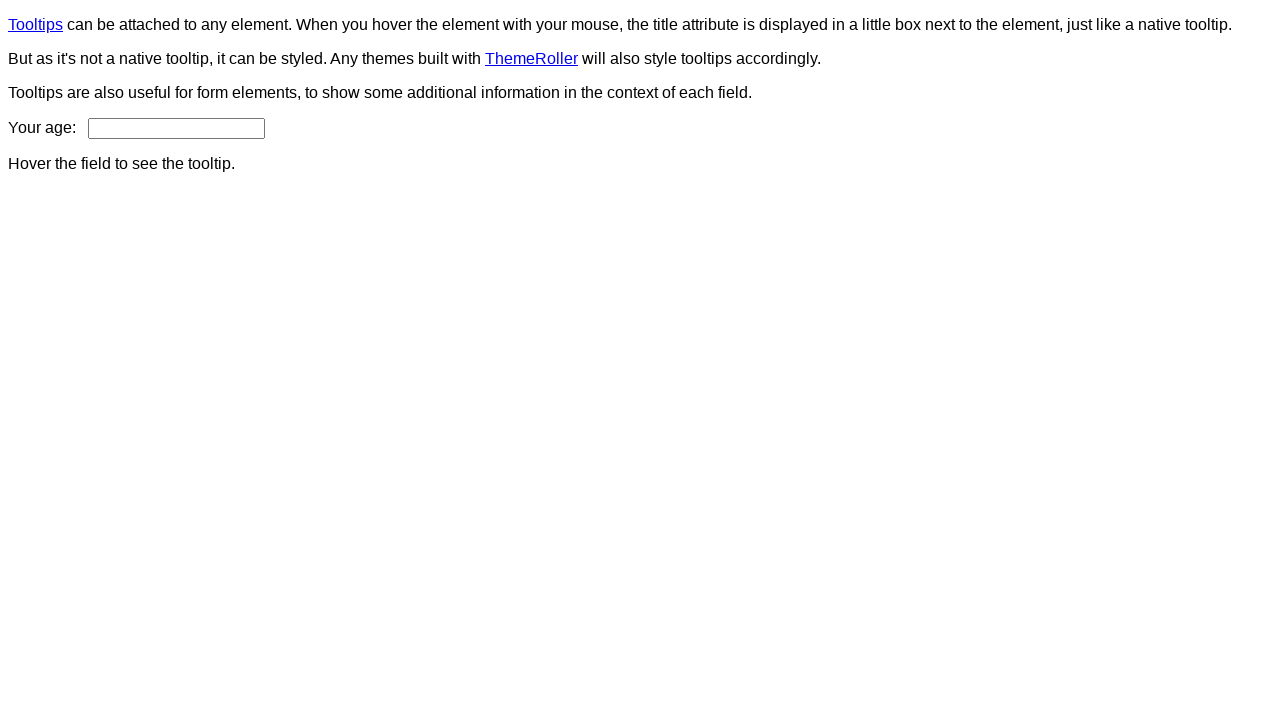

Hovered over age input field to trigger tooltip at (176, 128) on #age
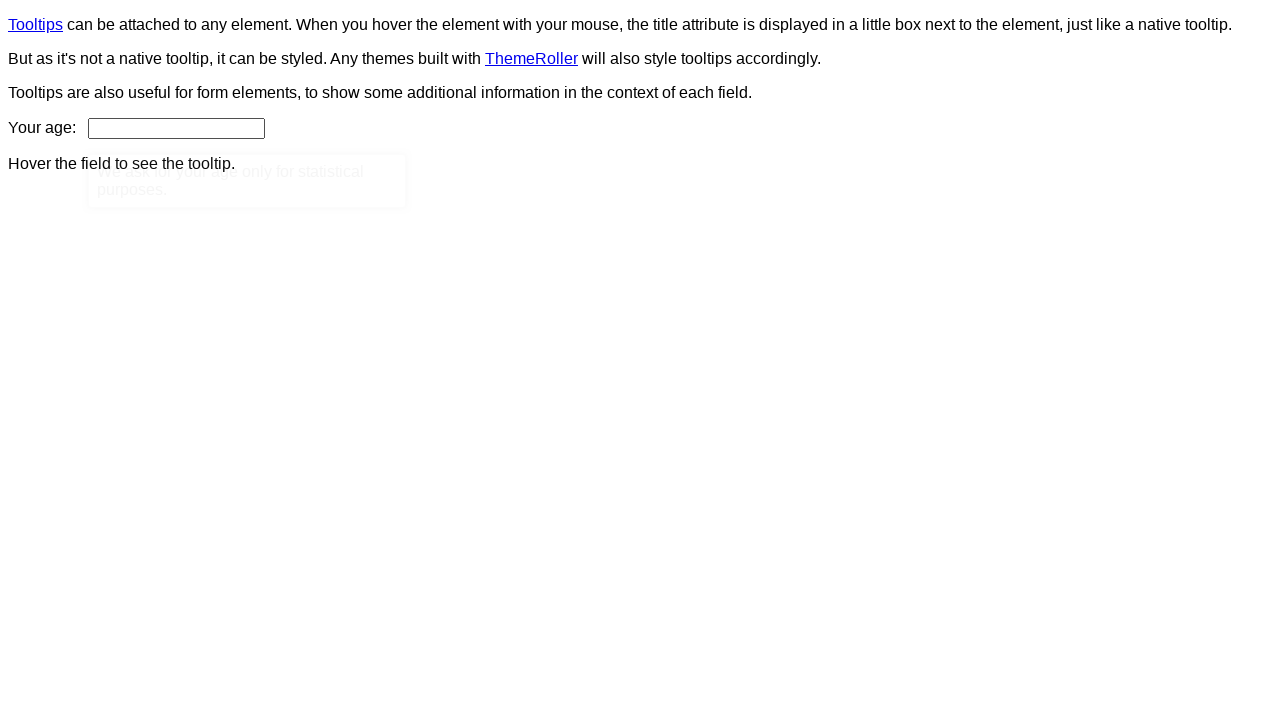

Tooltip content element appeared
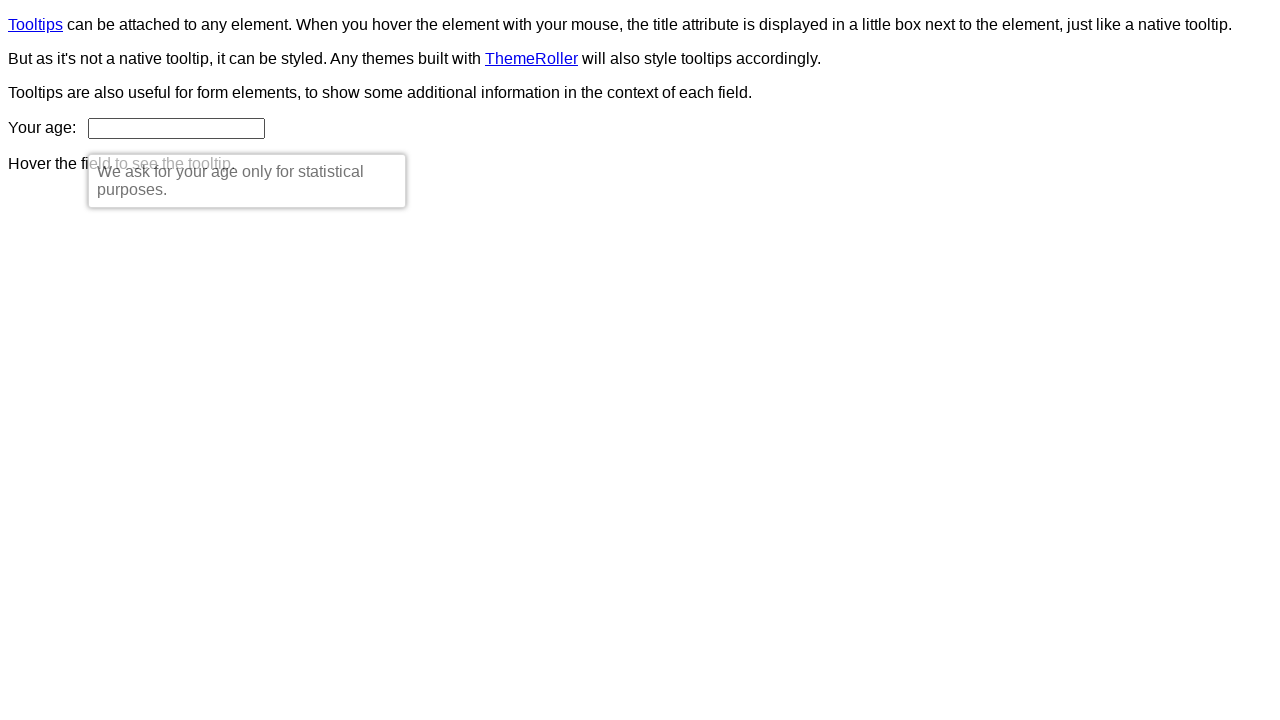

Extracted tooltip text content
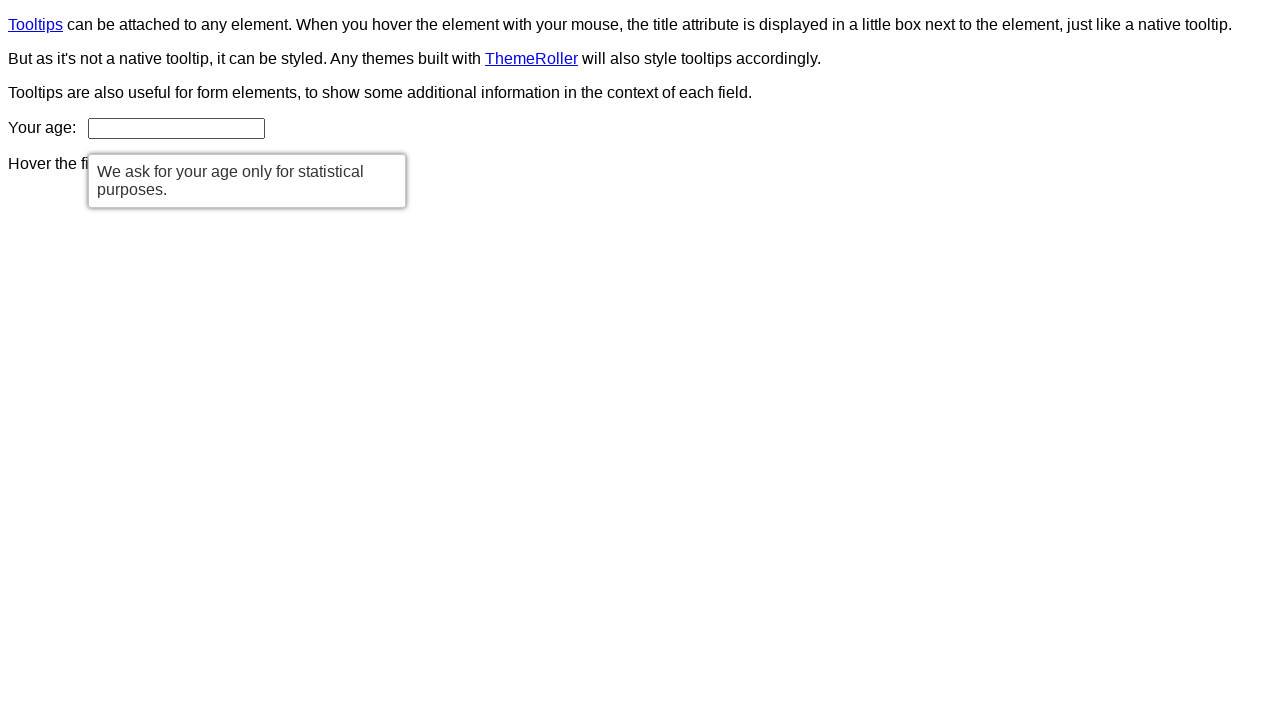

Verified tooltip text matches expected message: 'We ask for your age only for statistical purposes.'
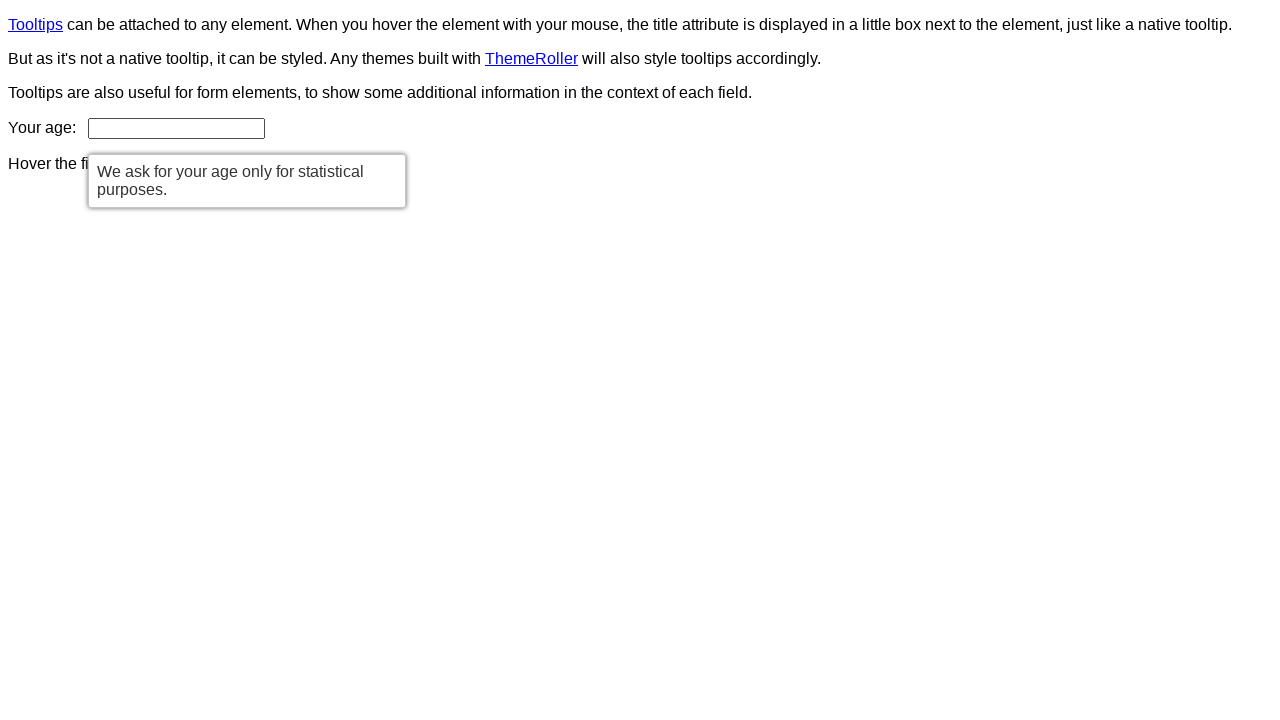

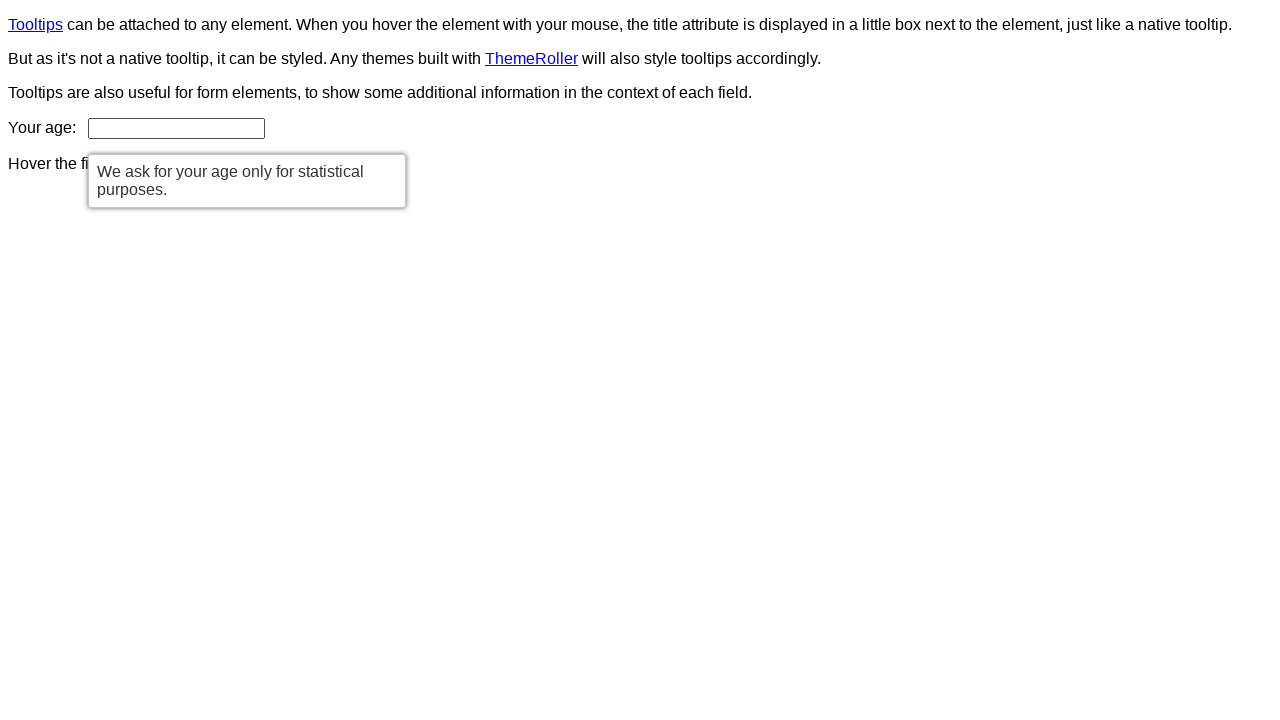